Tests context click (right-click) on a dropdown element to display a context menu, then double-clicks another dropdown element to display its menu

Starting URL: https://bonigarcia.dev/selenium-webdriver-java/dropdown-menu.html

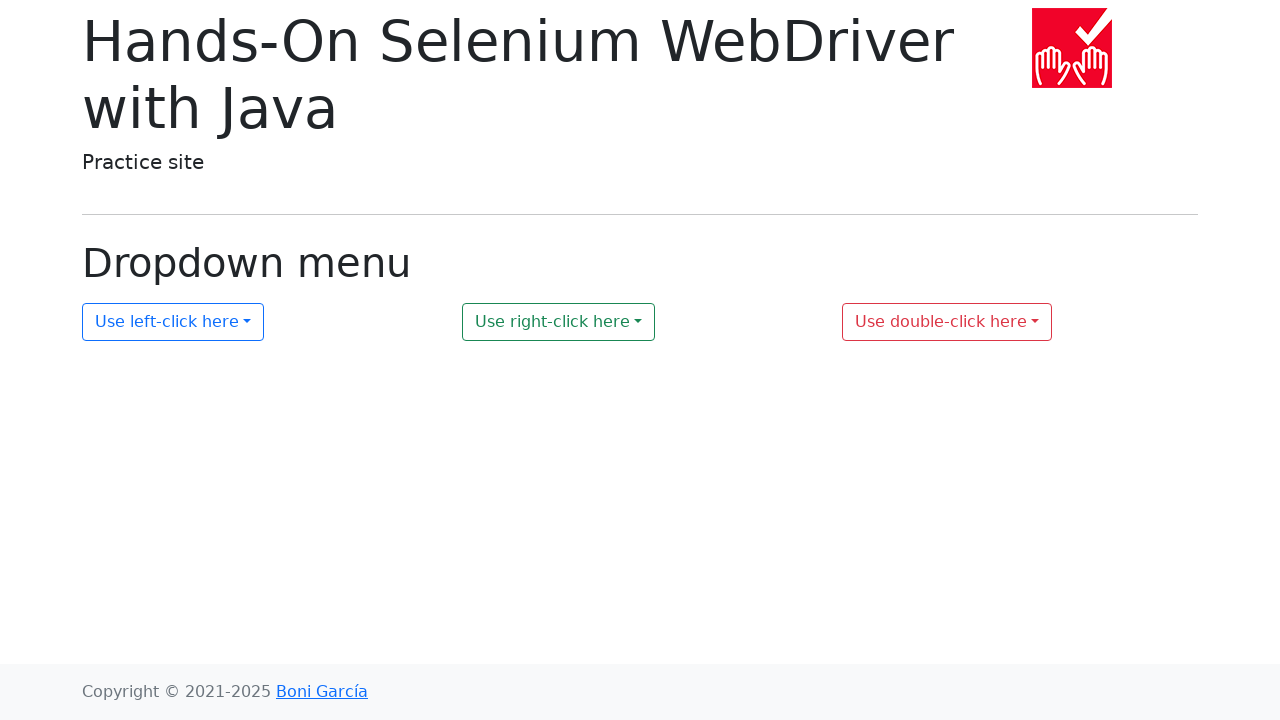

Right-clicked on dropdown 2 to open context menu at (559, 322) on #my-dropdown-2
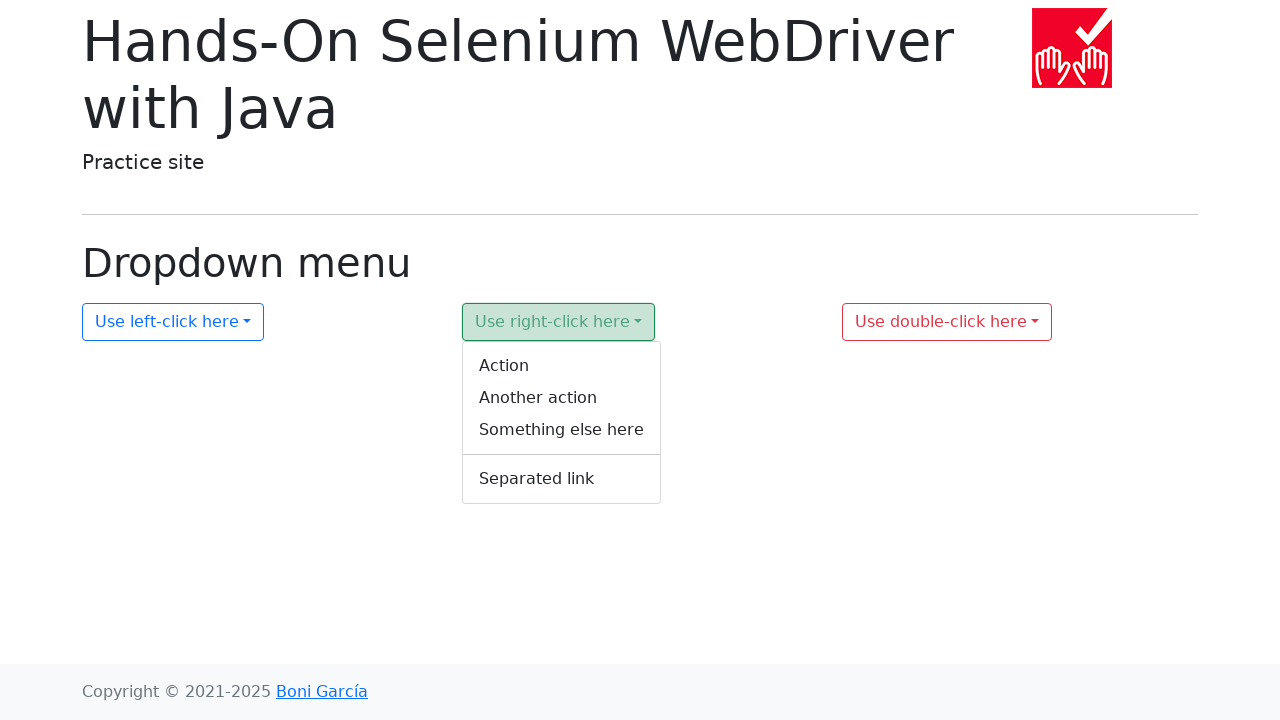

Context menu 2 appeared and is visible
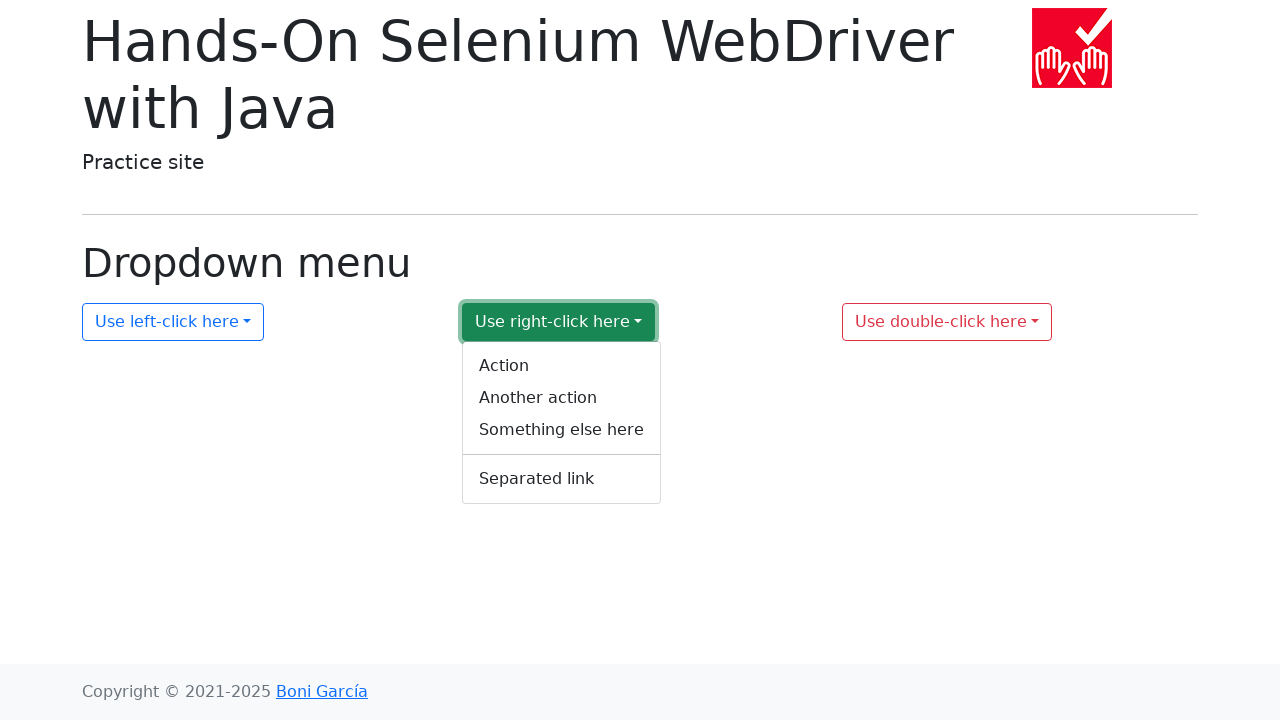

Double-clicked on dropdown 3 to open its menu at (947, 322) on #my-dropdown-3
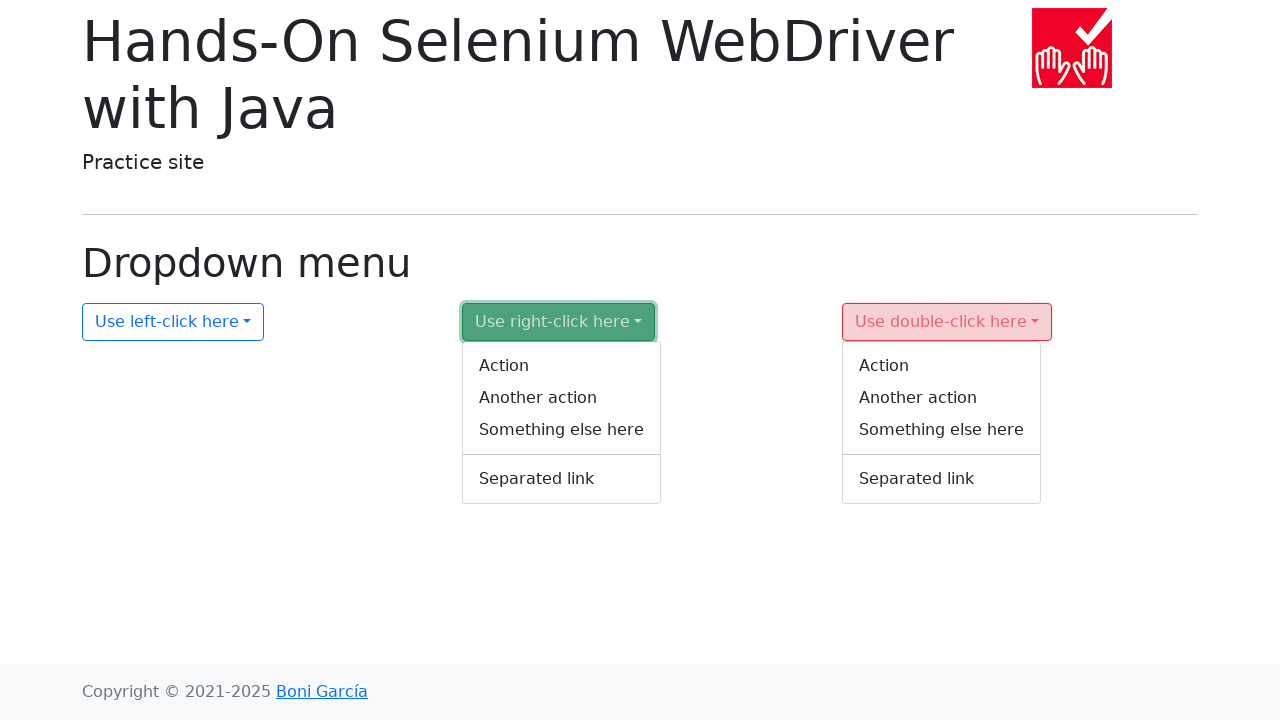

Context menu 3 appeared and is visible
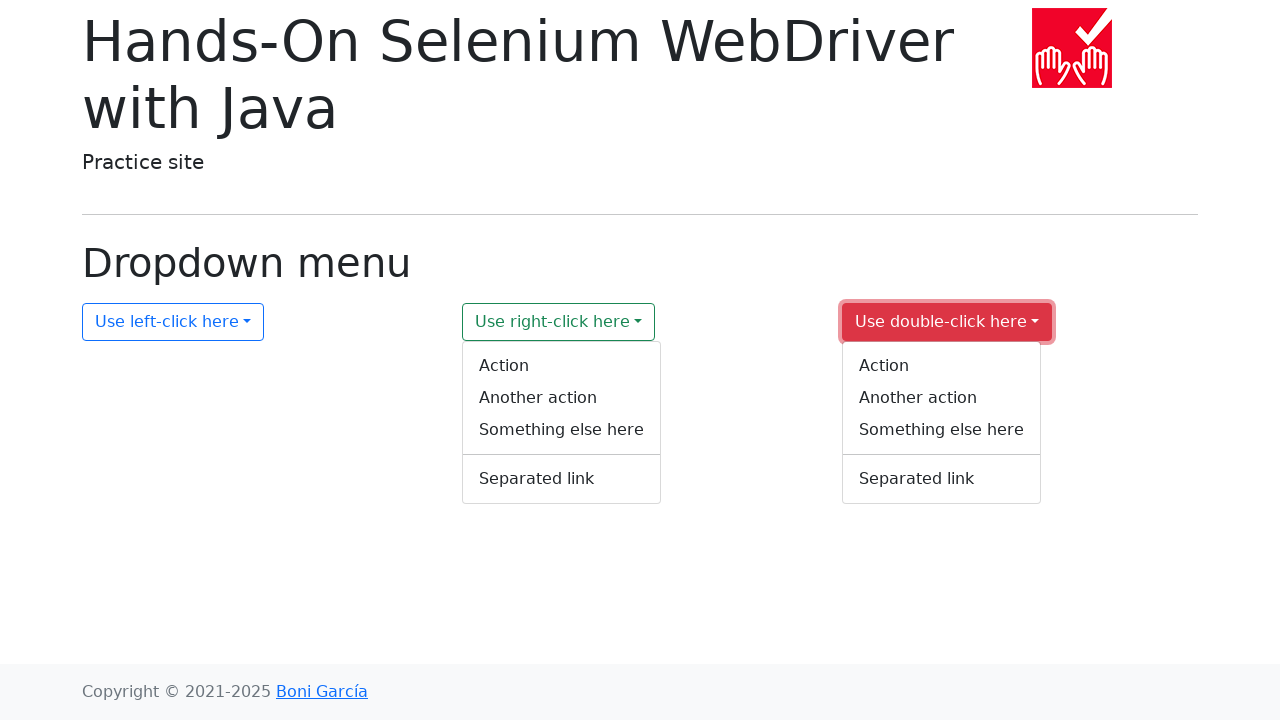

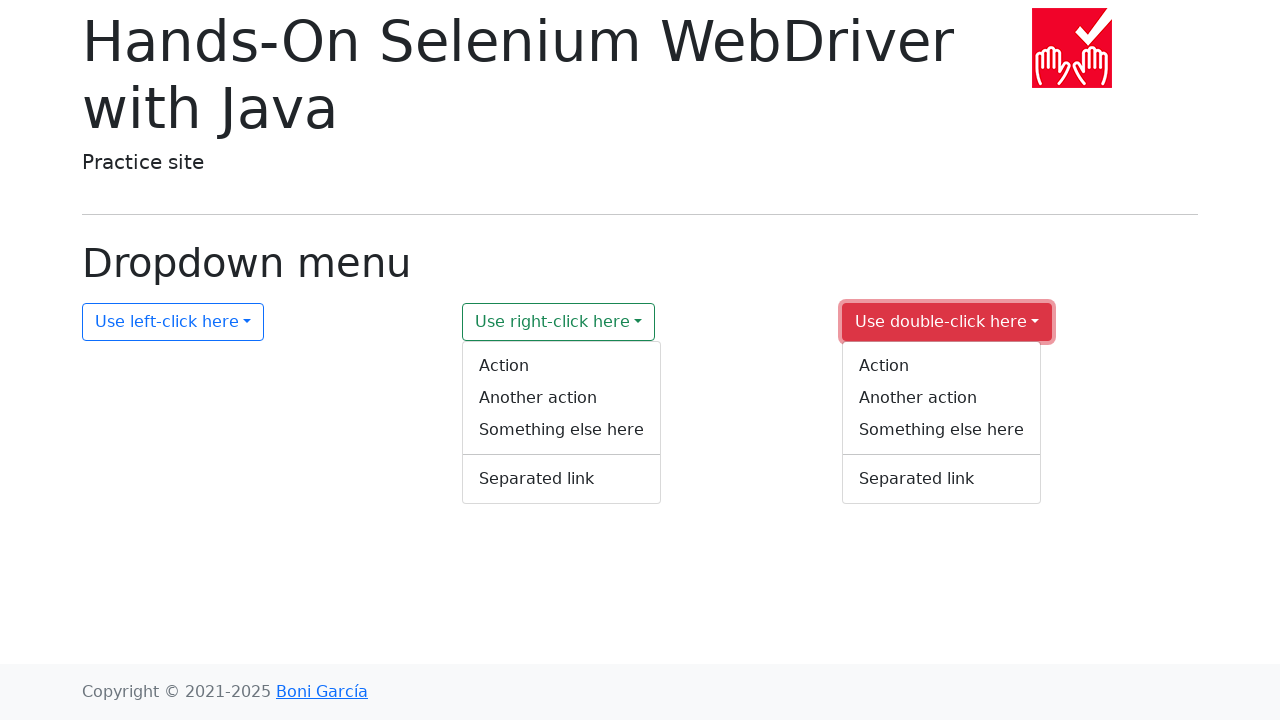